Tests username field with mixed case and special characters greater than 50

Starting URL: https://buggy.justtestit.org/register

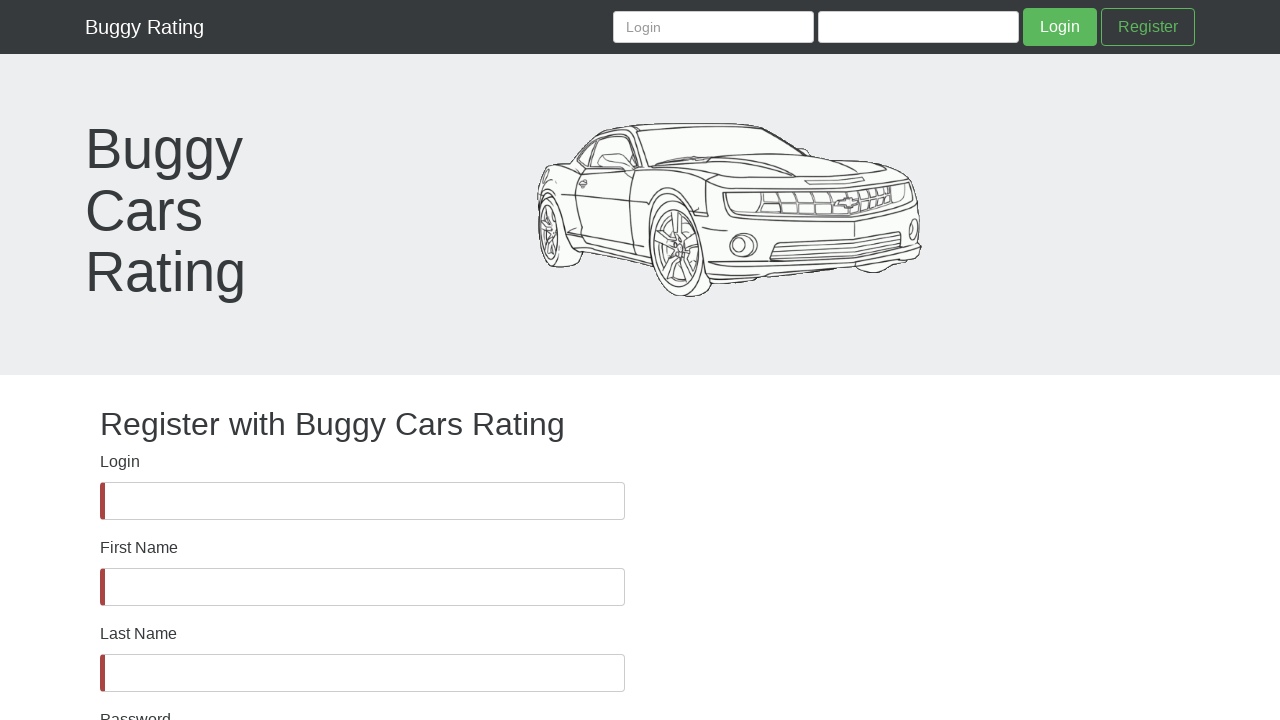

Username field is visible and ready
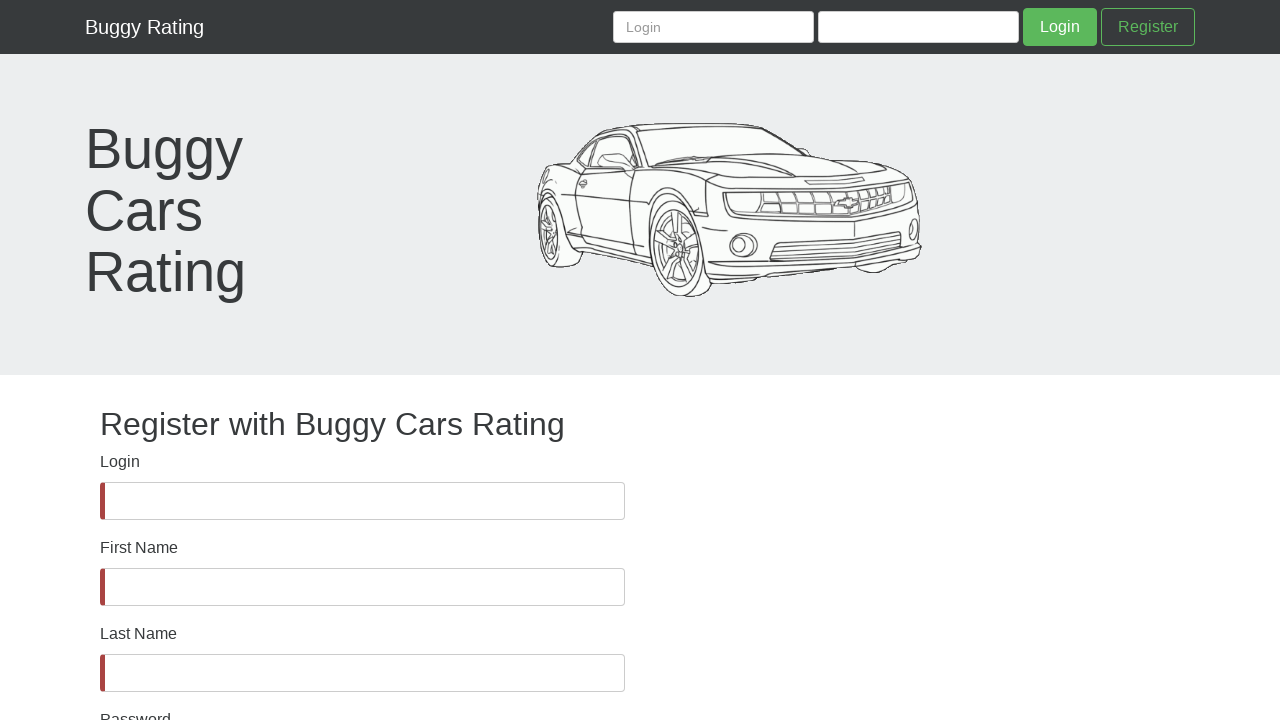

Filled username field with 51+ character string containing mixed case and special characters on #username
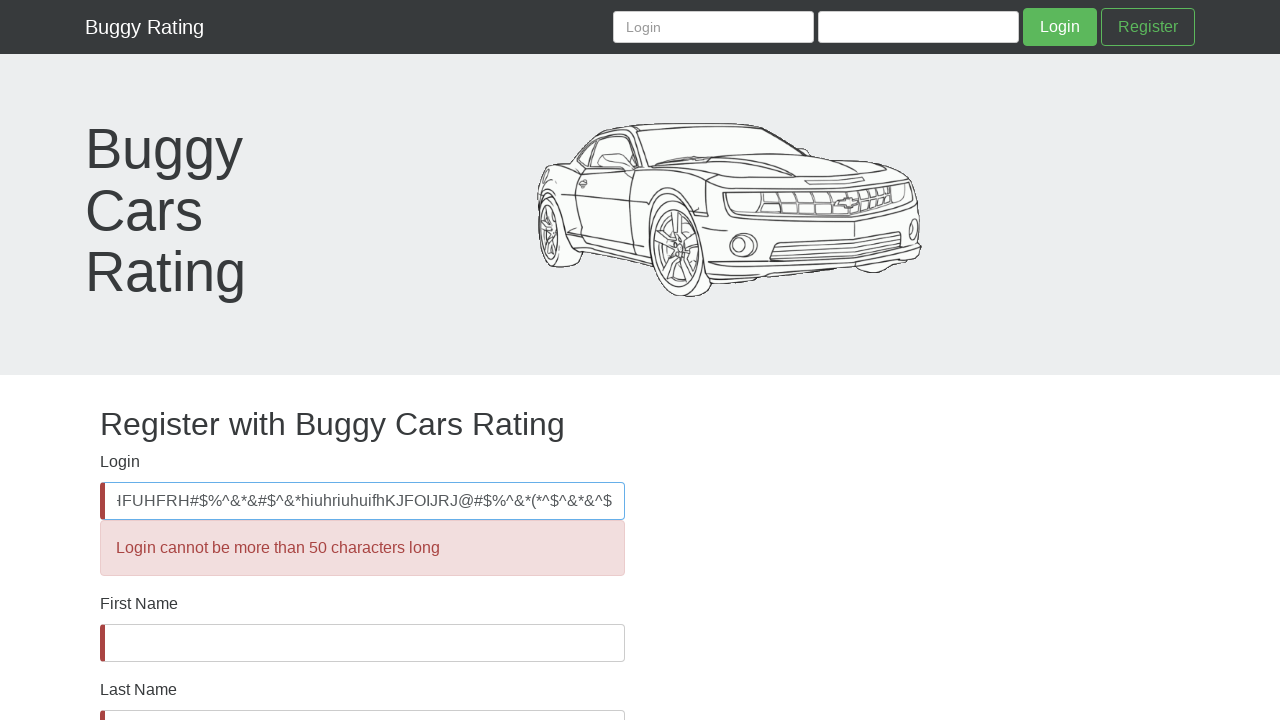

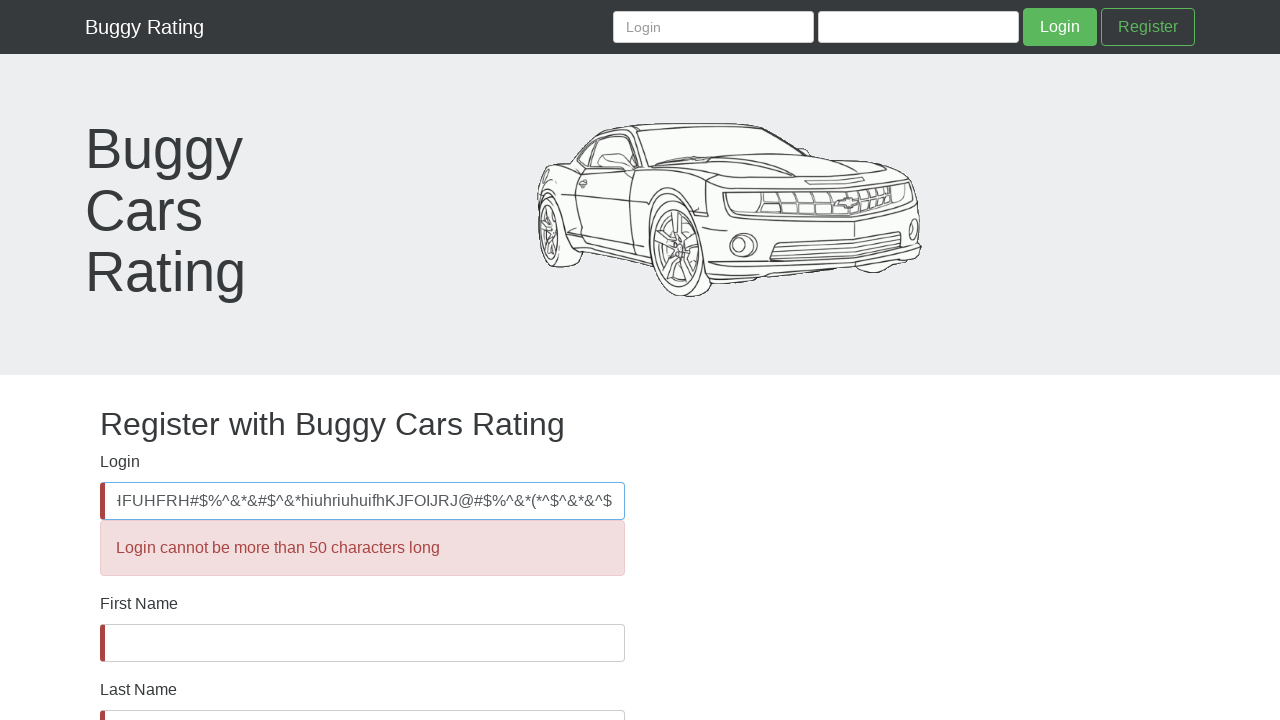